Navigates to cleverbots.ru, switches language to Russian, and verifies that the "СМИ О НАС" (Media About Us) text element is visible on the page.

Starting URL: https://cleverbots.ru/

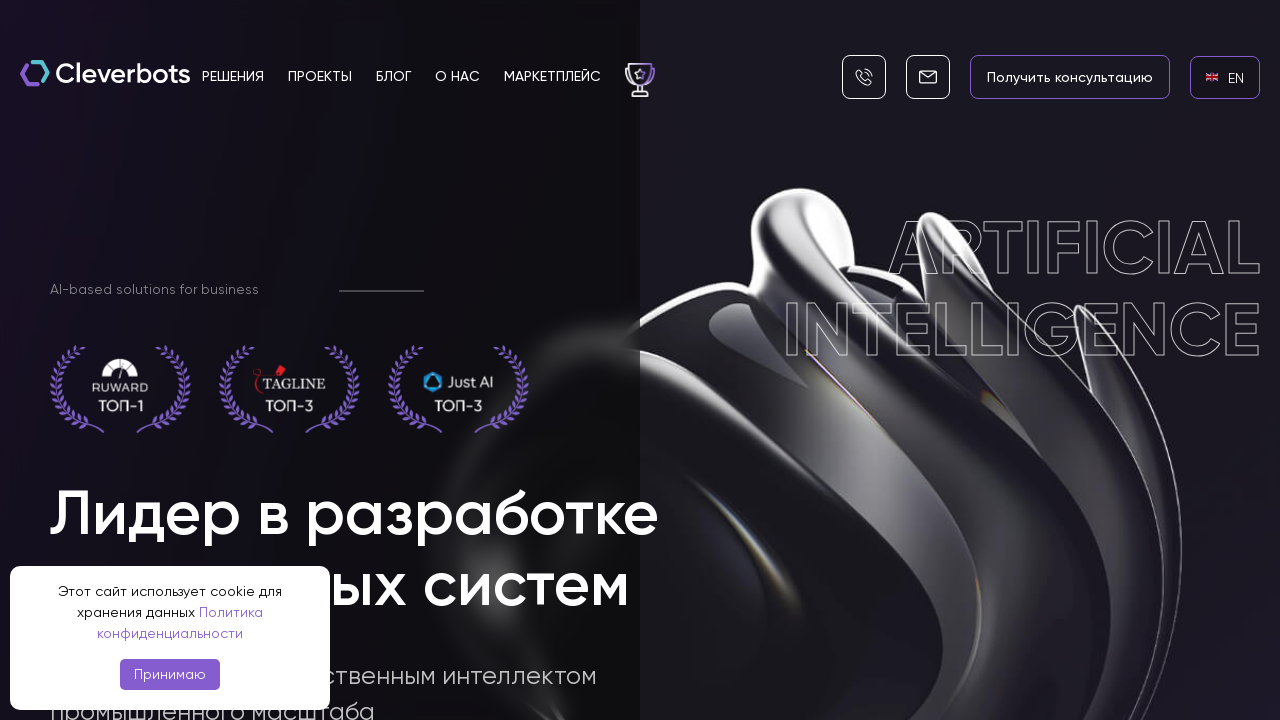

Clicked EN language link at (1225, 77) on internal:role=link[name="en EN"i]
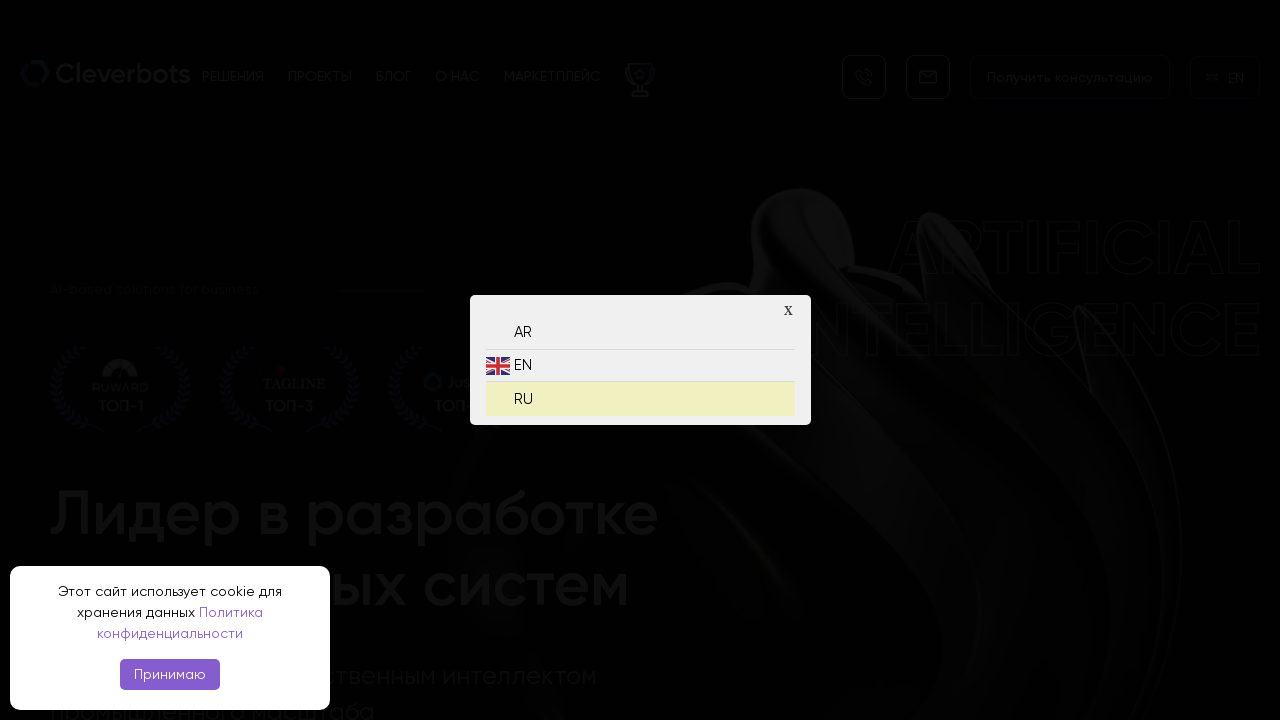

Clicked RU language link to switch to Russian at (640, 394) on internal:role=link[name="ru RU"i]
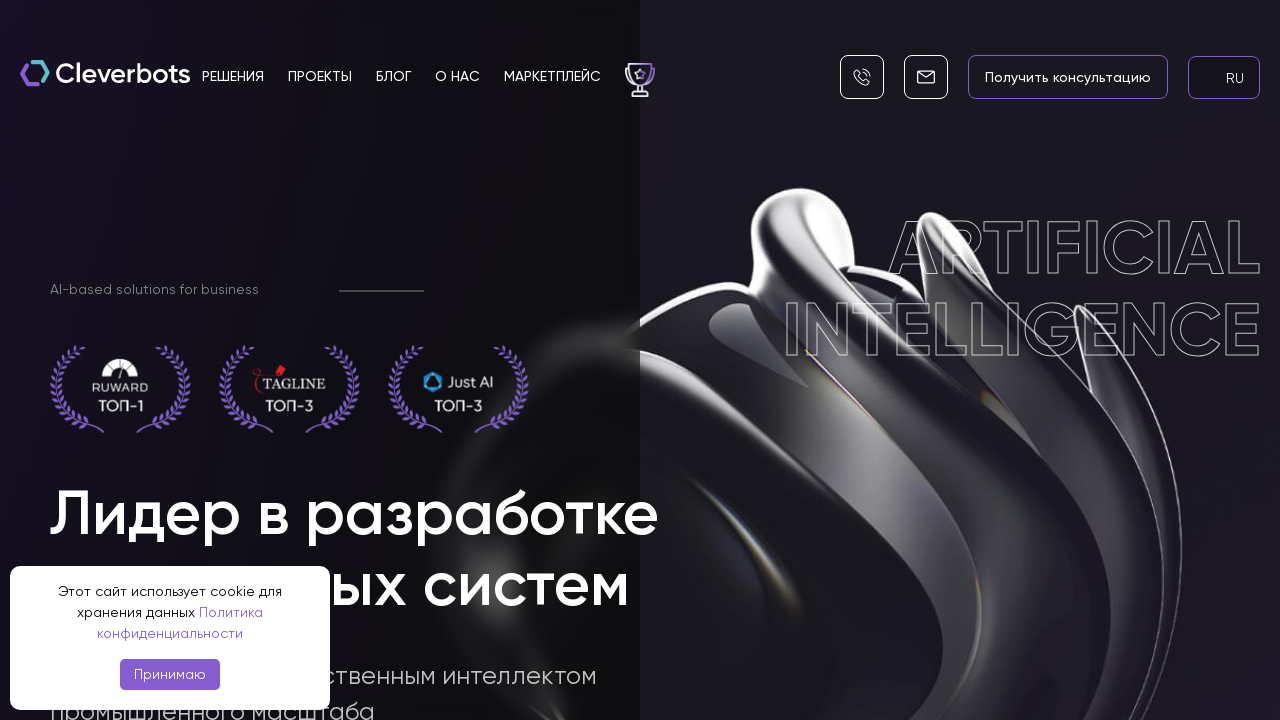

Verified 'СМИ О НАС' text element is visible on the page
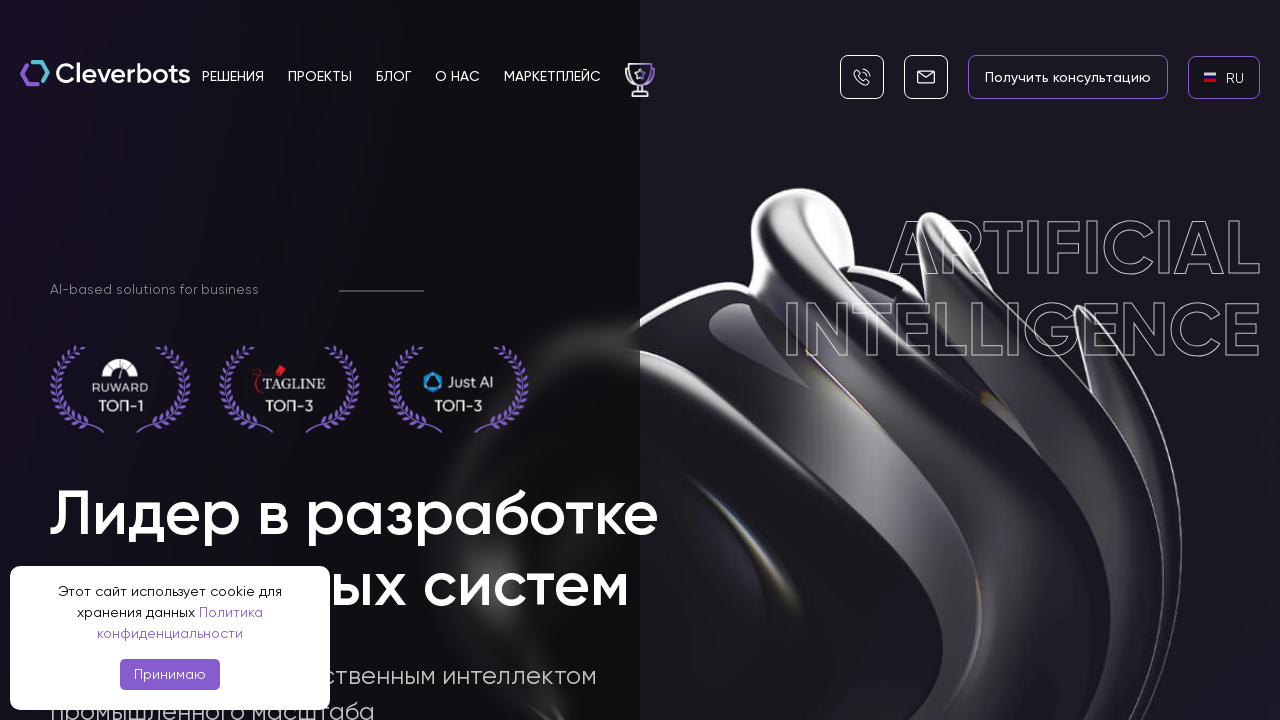

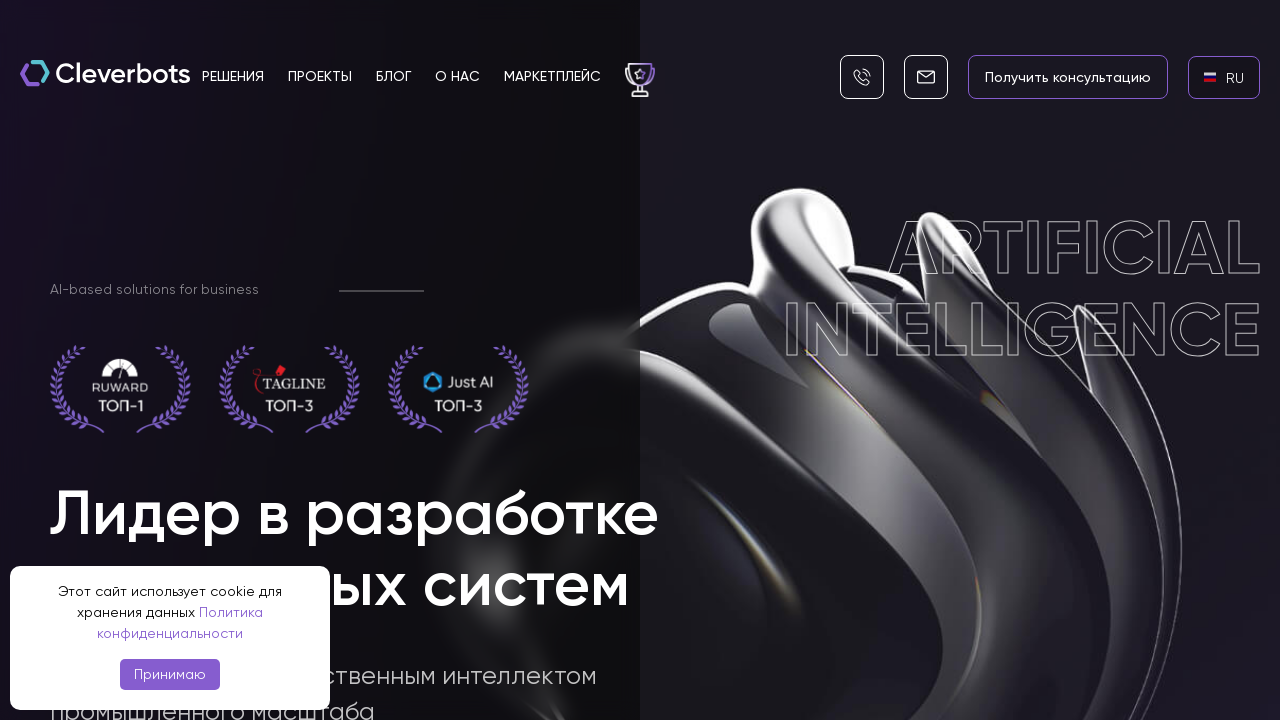